Opens multiple tabs through link clicks and switches between them to verify navigation

Starting URL: https://the-internet.herokuapp.com/windows

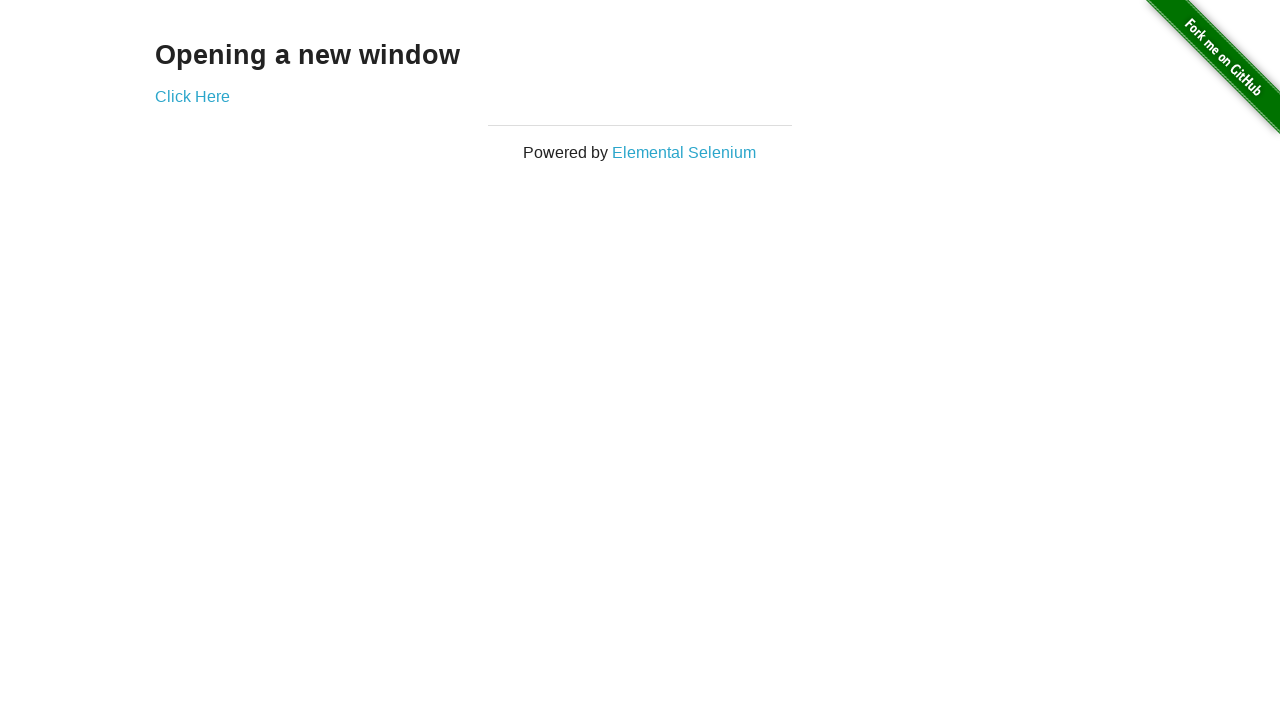

Clicked link to open first new tab at (192, 96) on .example a
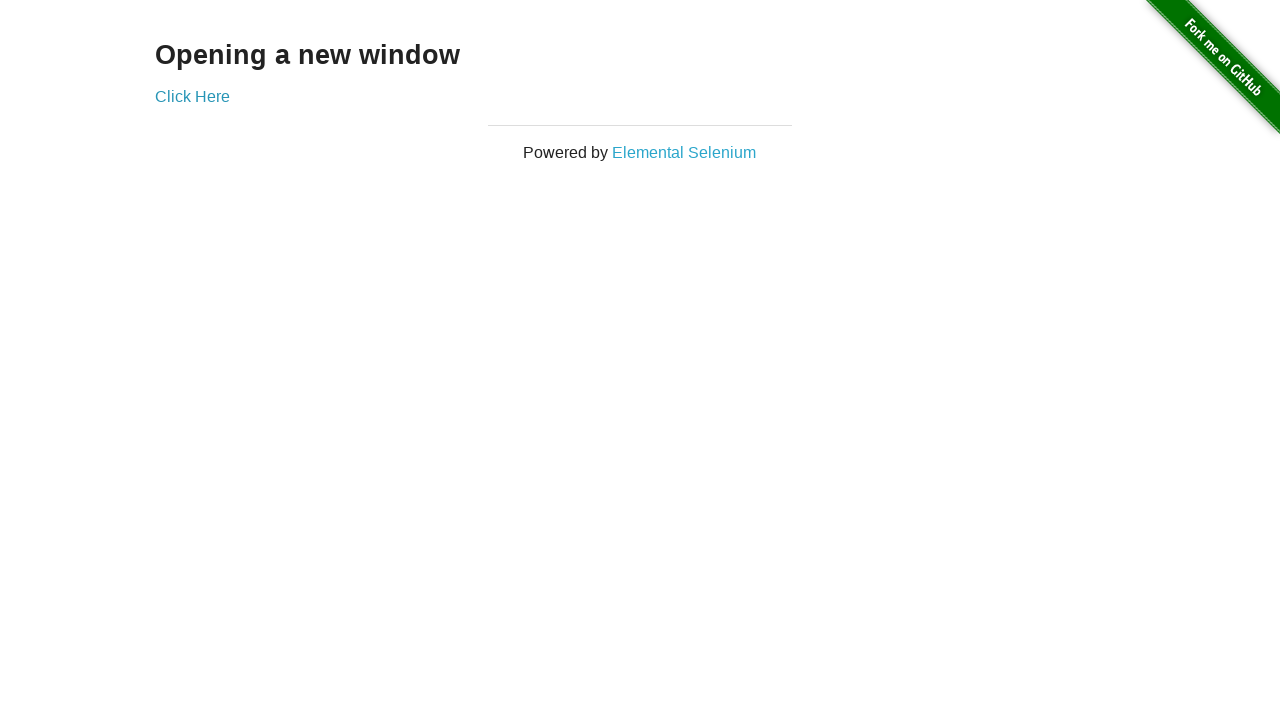

First new tab opened and assigned to second_page
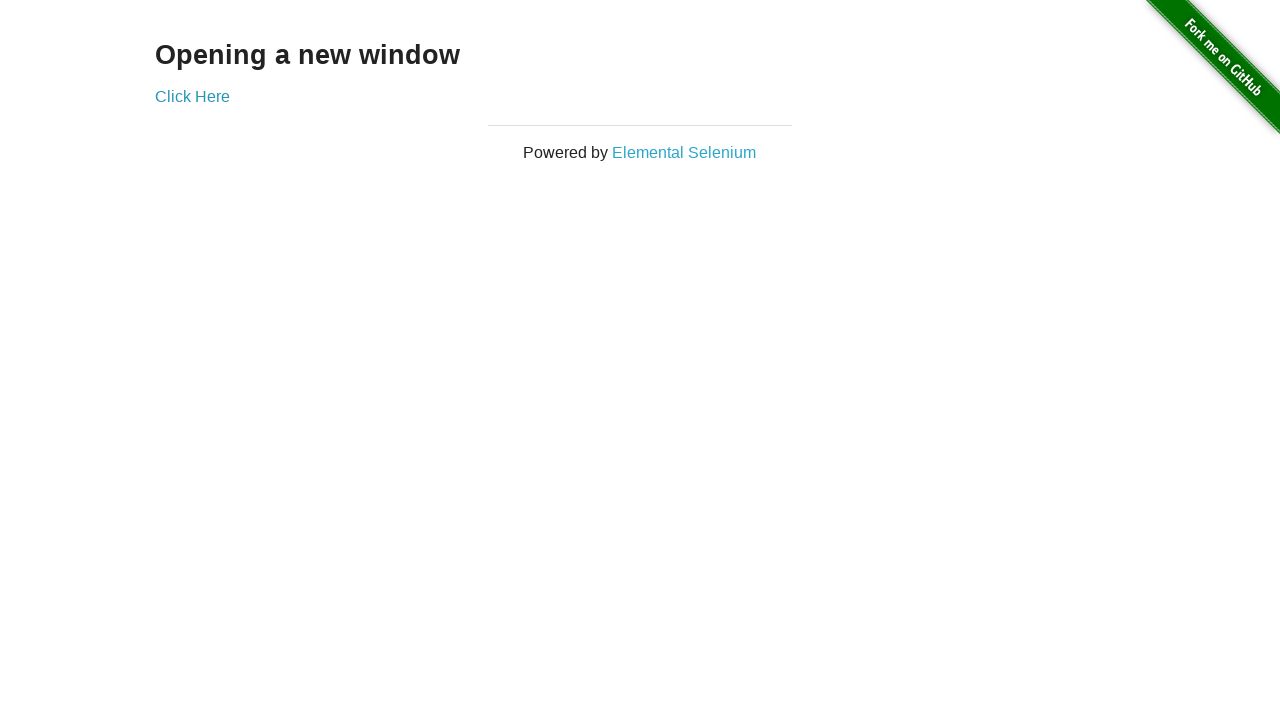

Verified main window title contains 'The Internet'
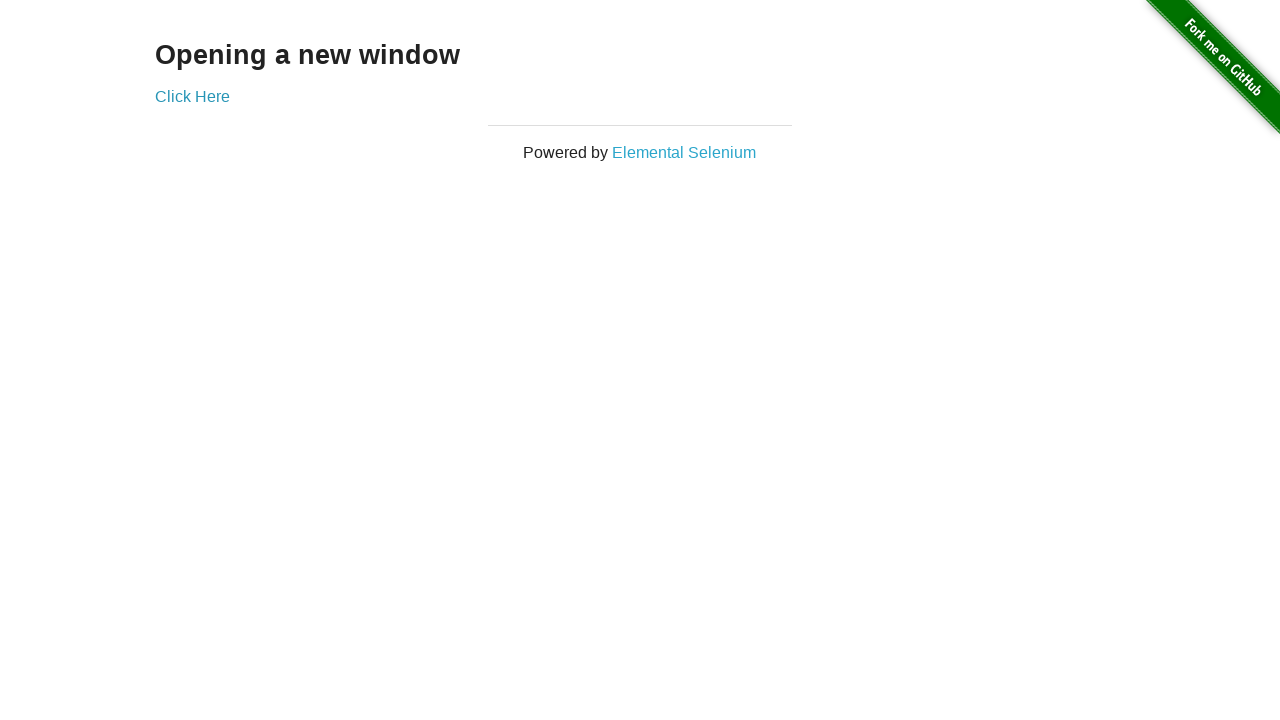

Clicked link to open second new tab at (192, 96) on .example a
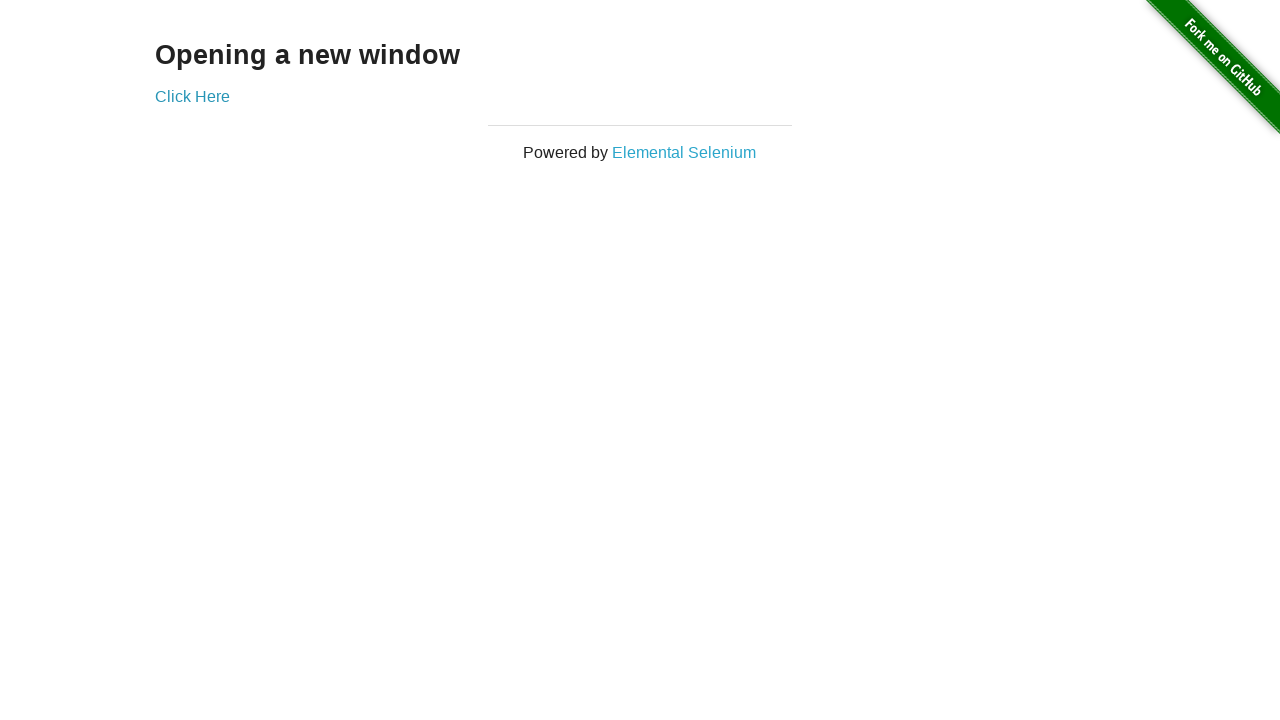

Second new tab opened and assigned to third_page
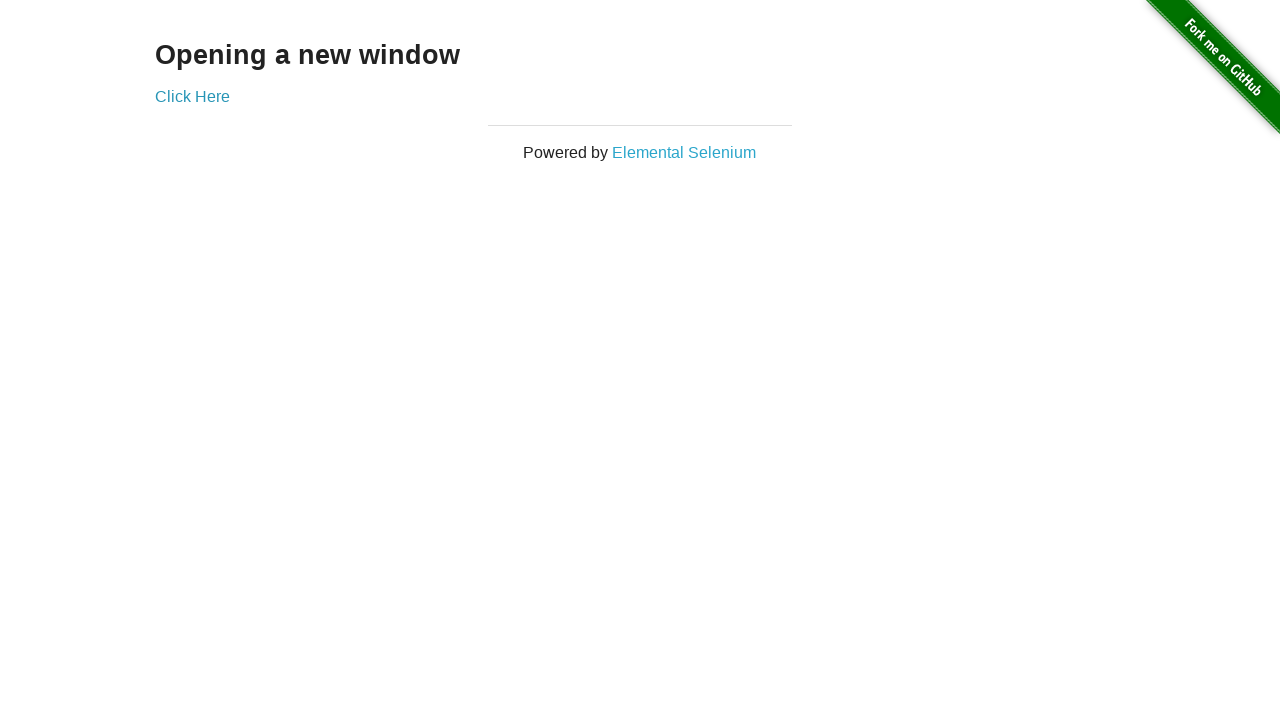

Verified three tabs are open in the context
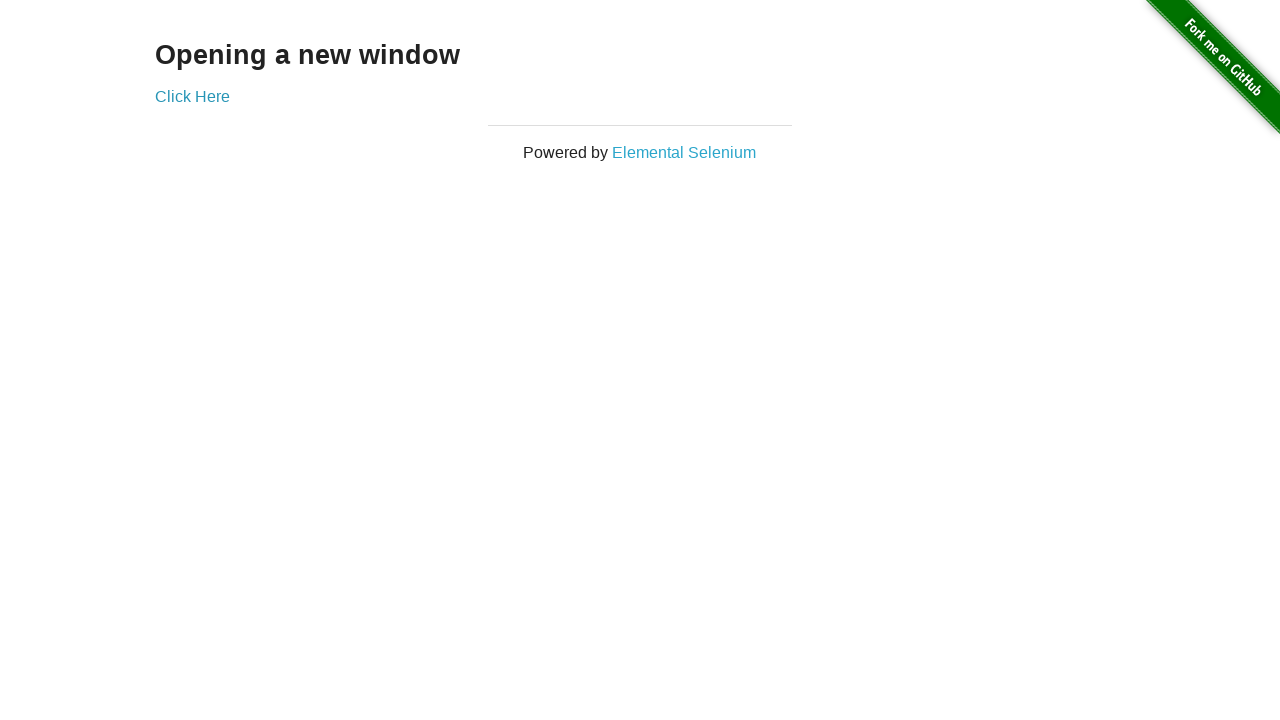

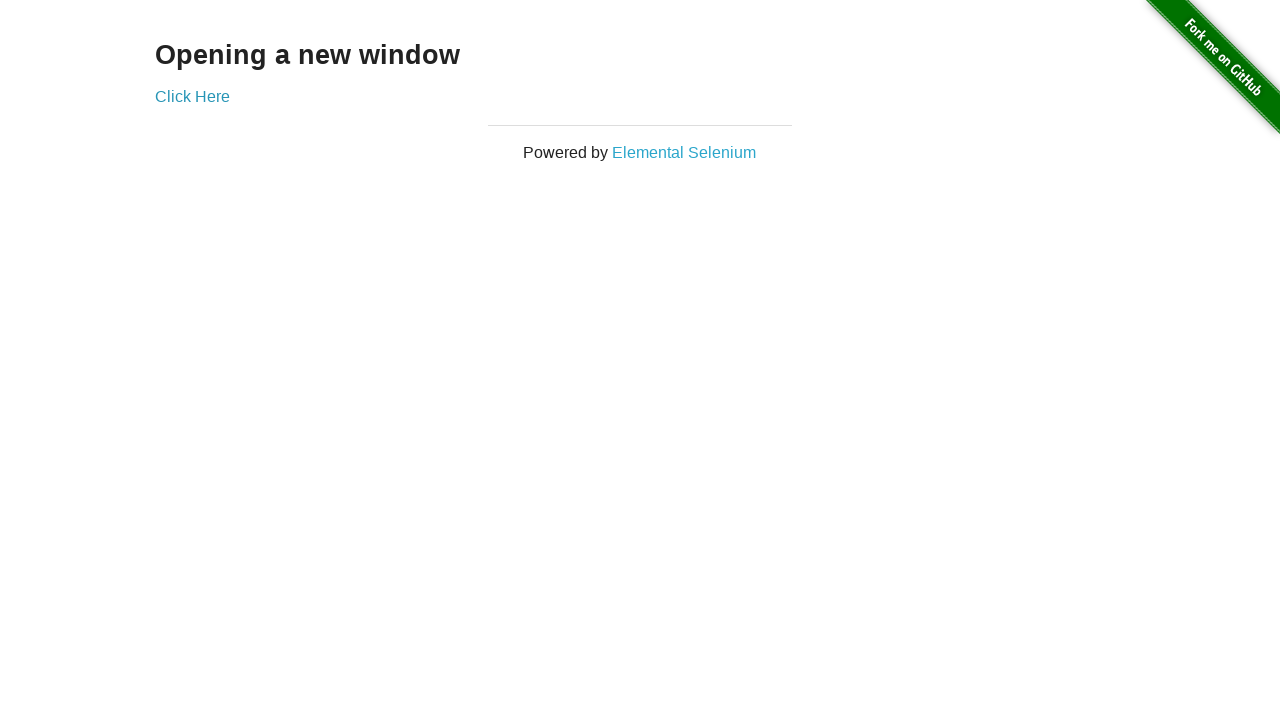